Tests checkbox functionality on a demo application by navigating to the checkbox section, clicking on "Selected" tab, and verifying the selection state of multiple checkboxes.

Starting URL: https://demoapps.qspiders.com/ui?scenario=1

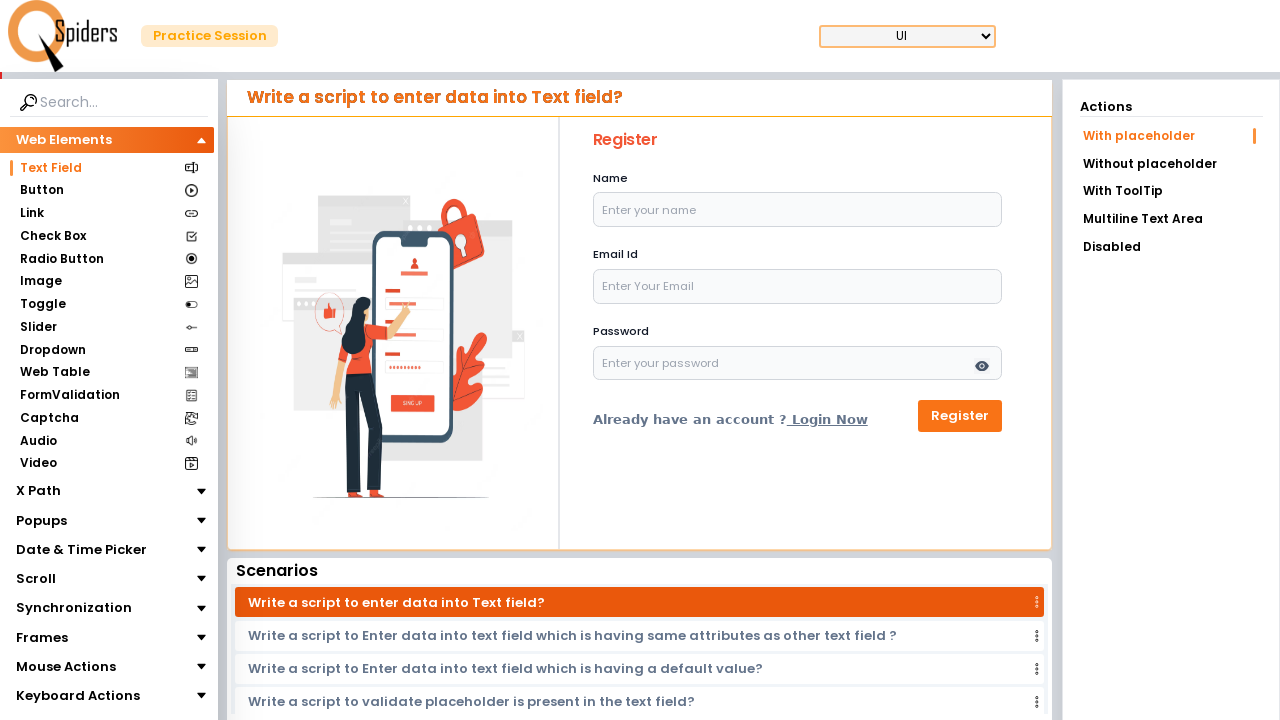

Clicked on 'Check Box' section at (52, 236) on xpath=//section[text()='Check Box']
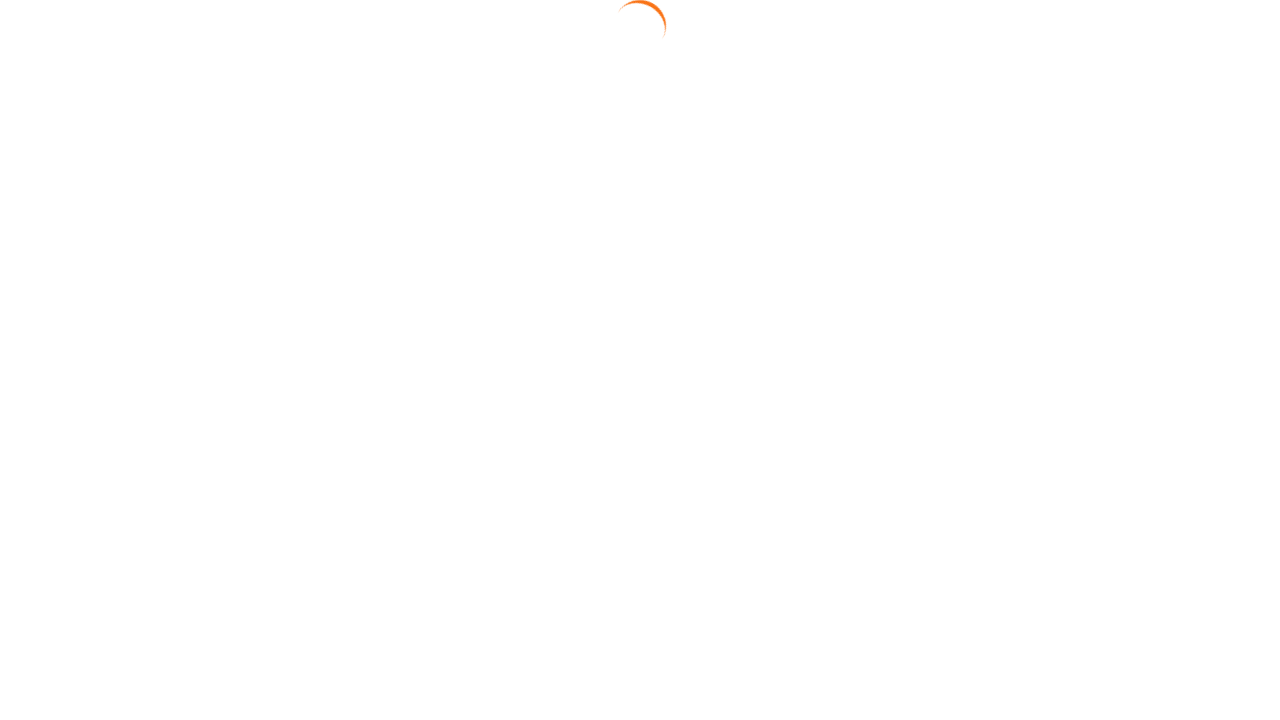

Clicked on 'Selected' tab at (1171, 162) on xpath=//a[text()='Selected']
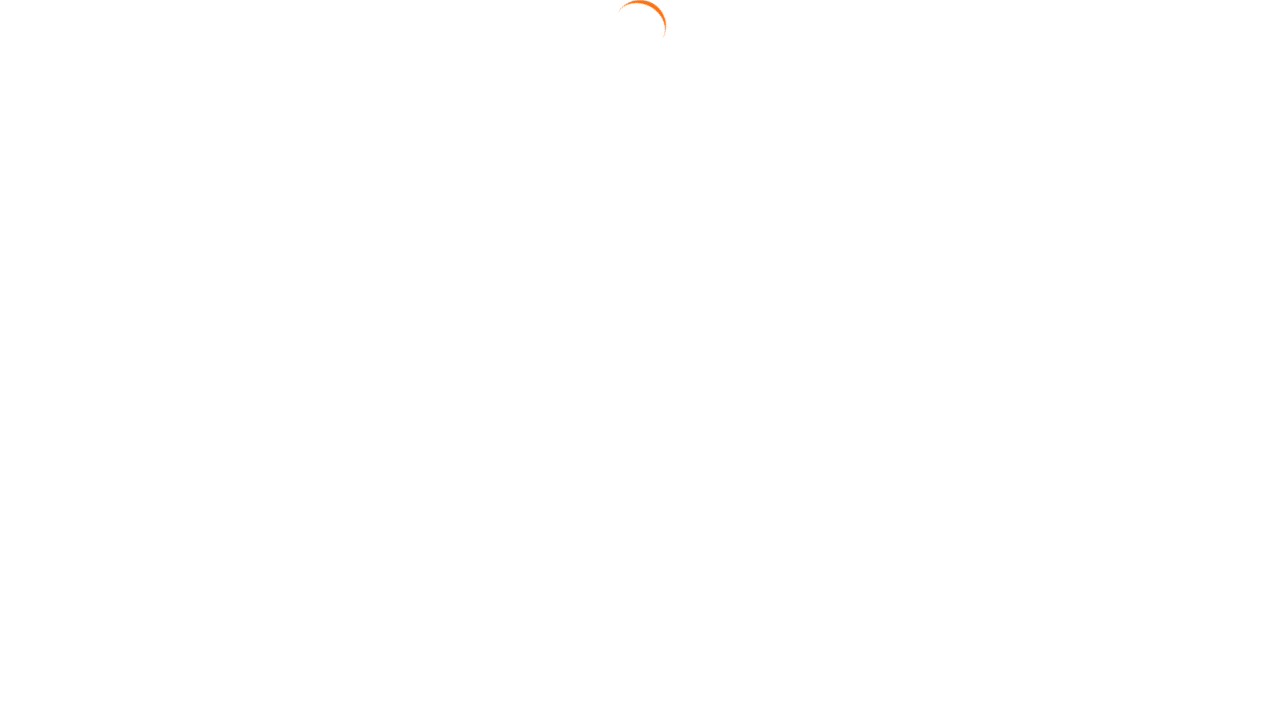

Waited for checkboxes to be visible
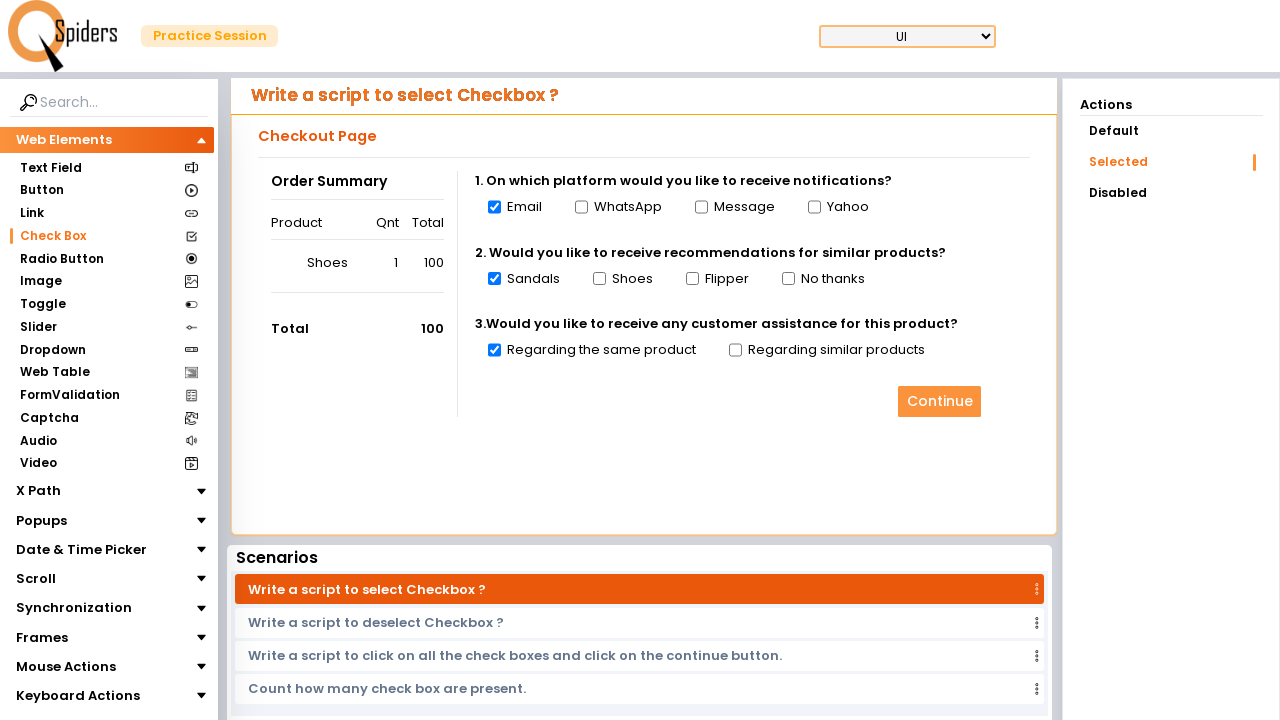

Located 'Email' checkbox element
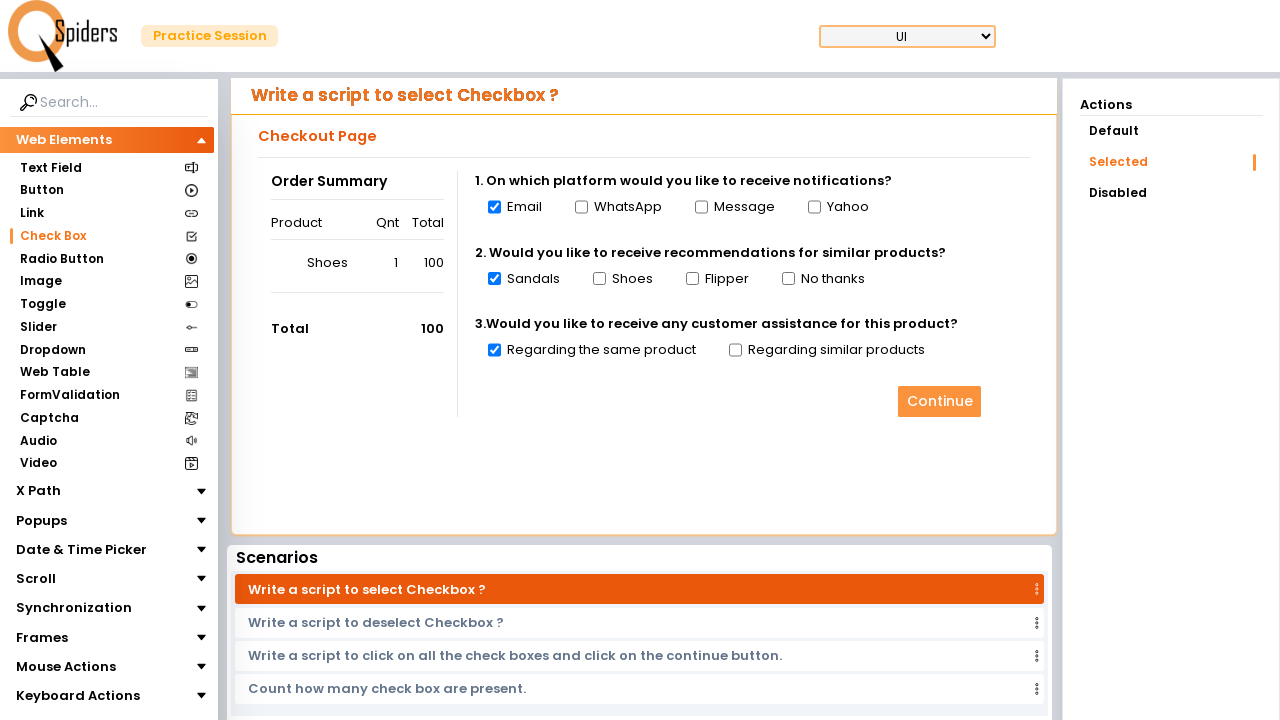

'Email' checkbox is selected
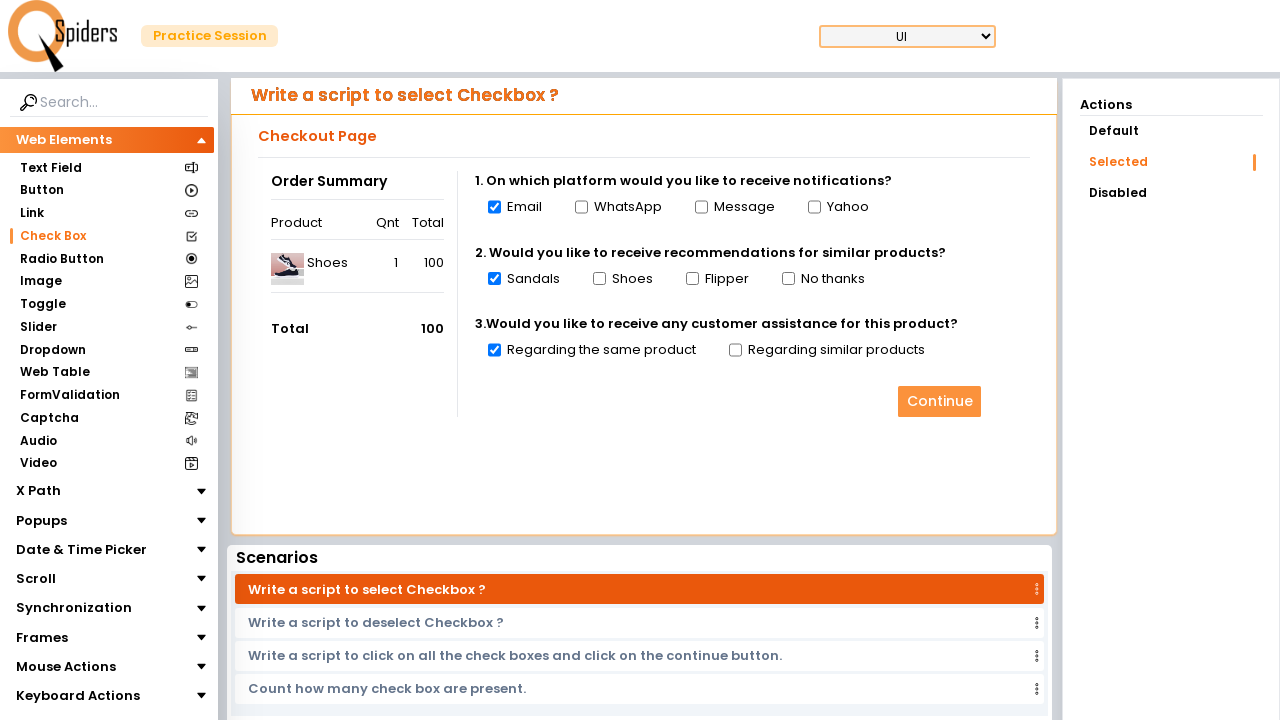

Located 'Sandals' checkbox element
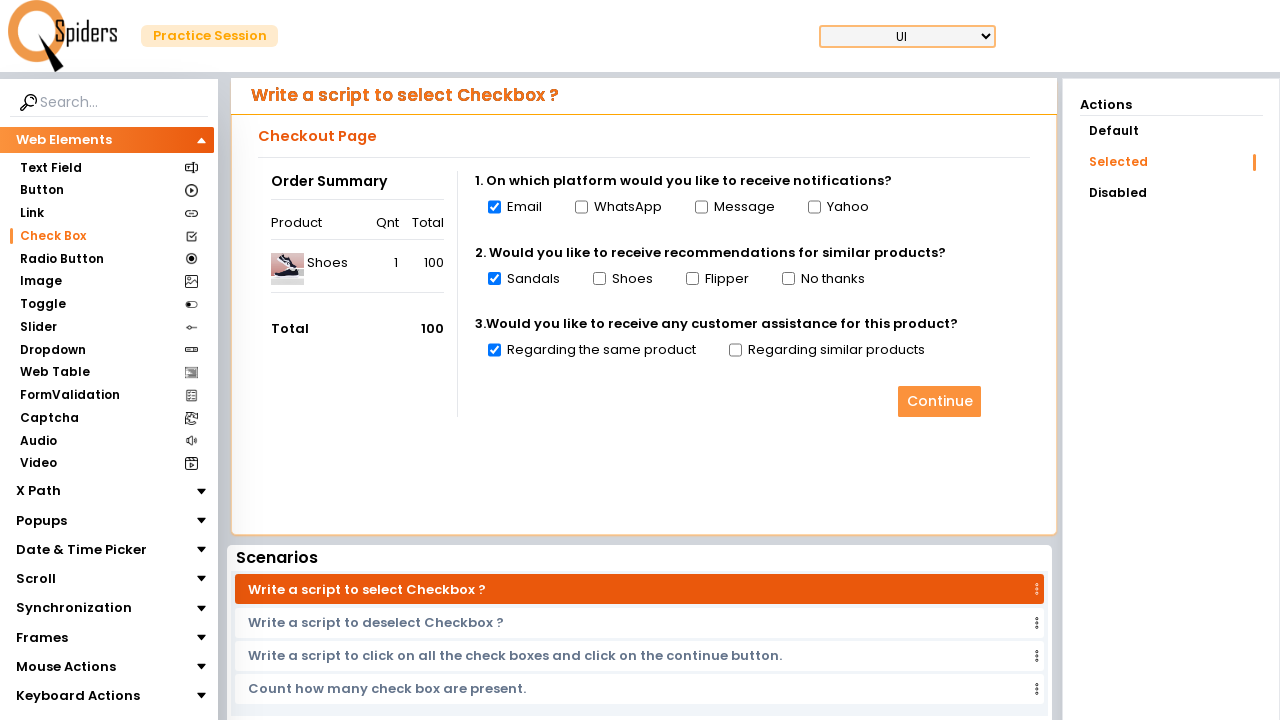

'Sandals' checkbox is selected
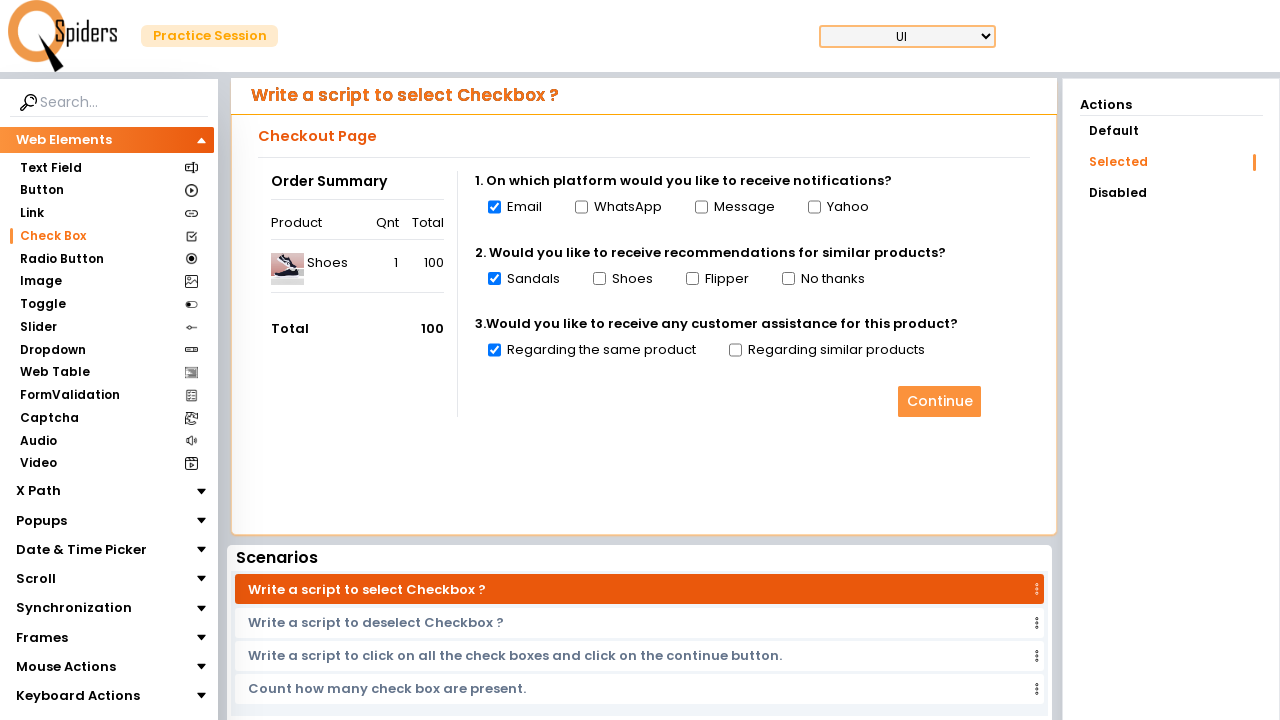

Located 'Regarding the same product' checkbox element
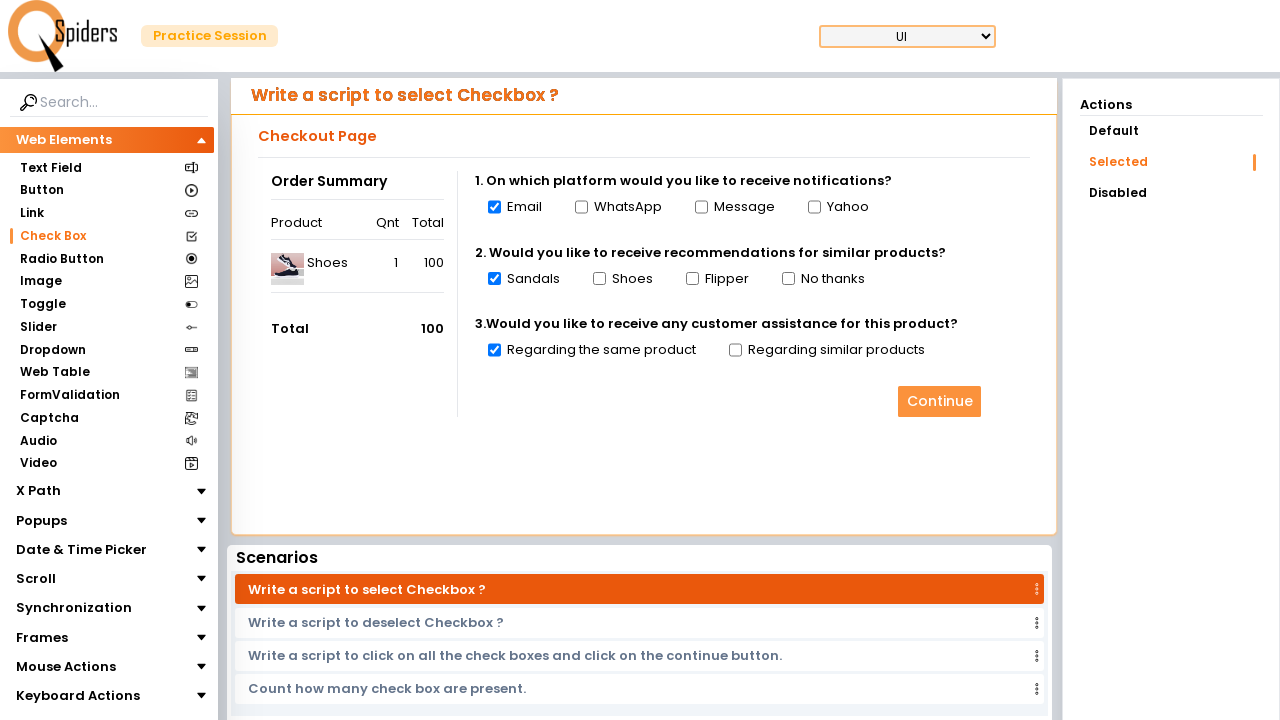

'Regarding the same product' checkbox is selected
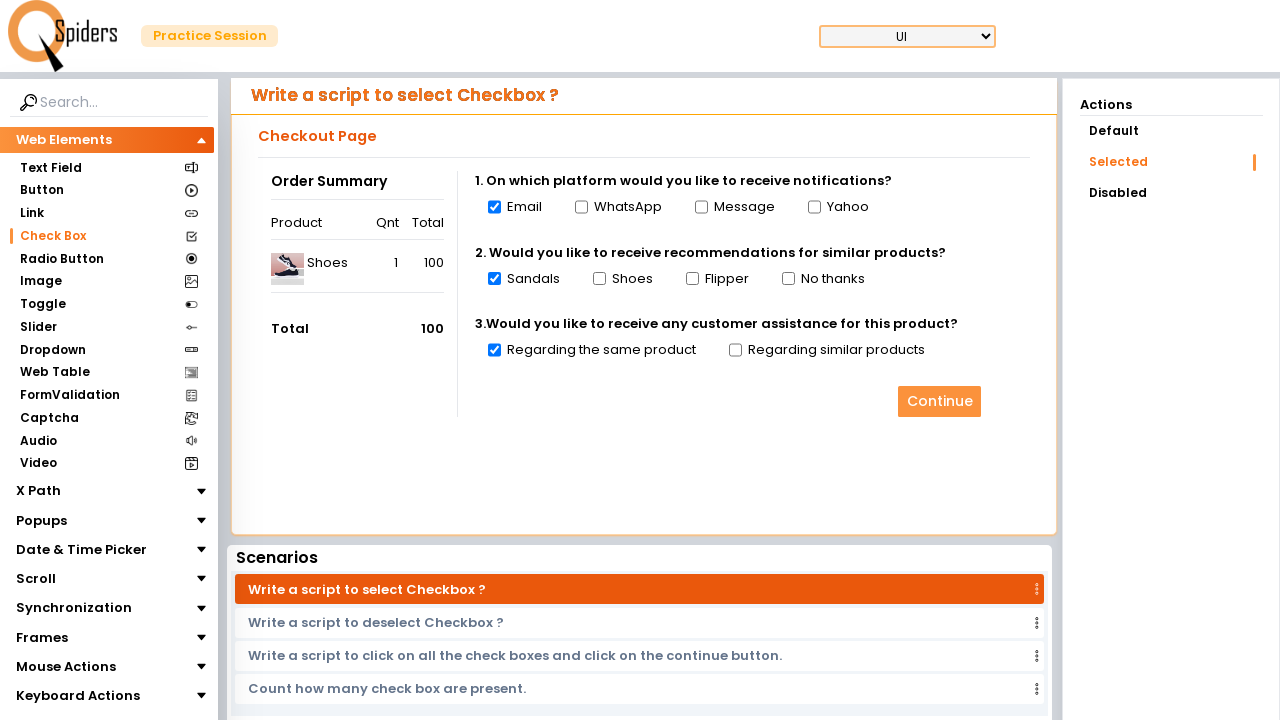

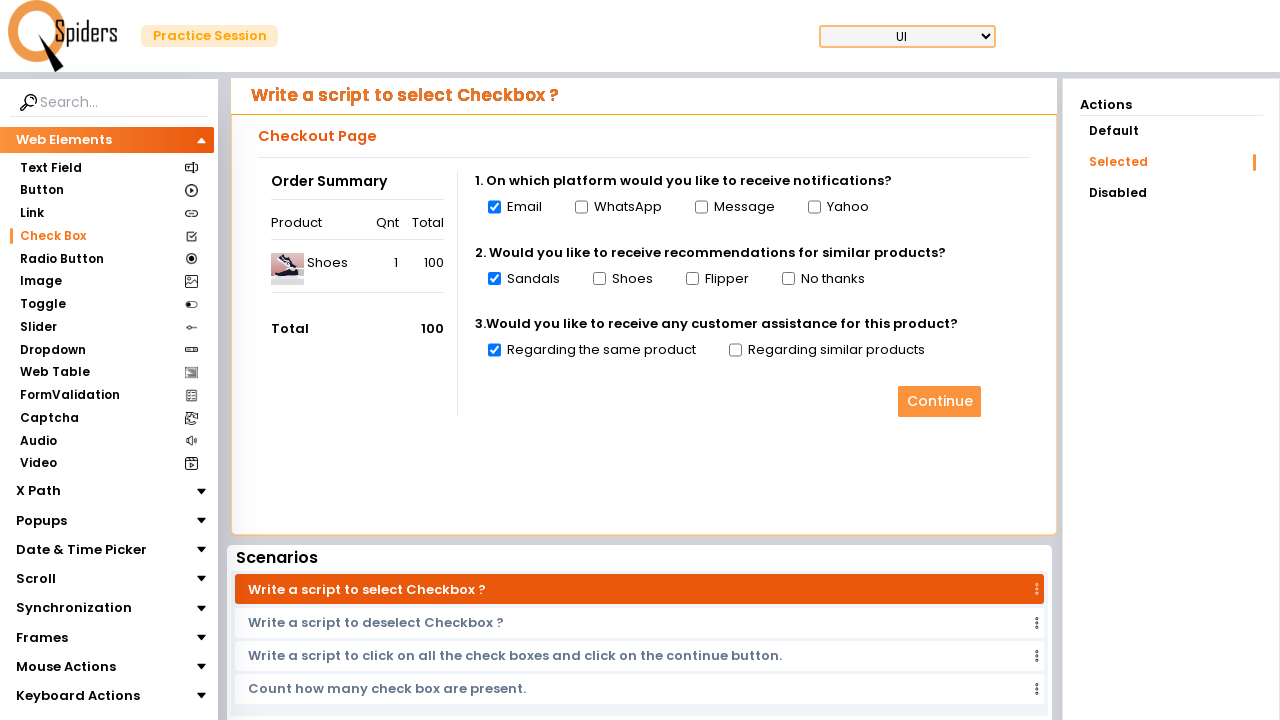